Tests JavaScript alert handling by clicking a confirm button and accepting the alert

Starting URL: https://demoqa.com/alerts

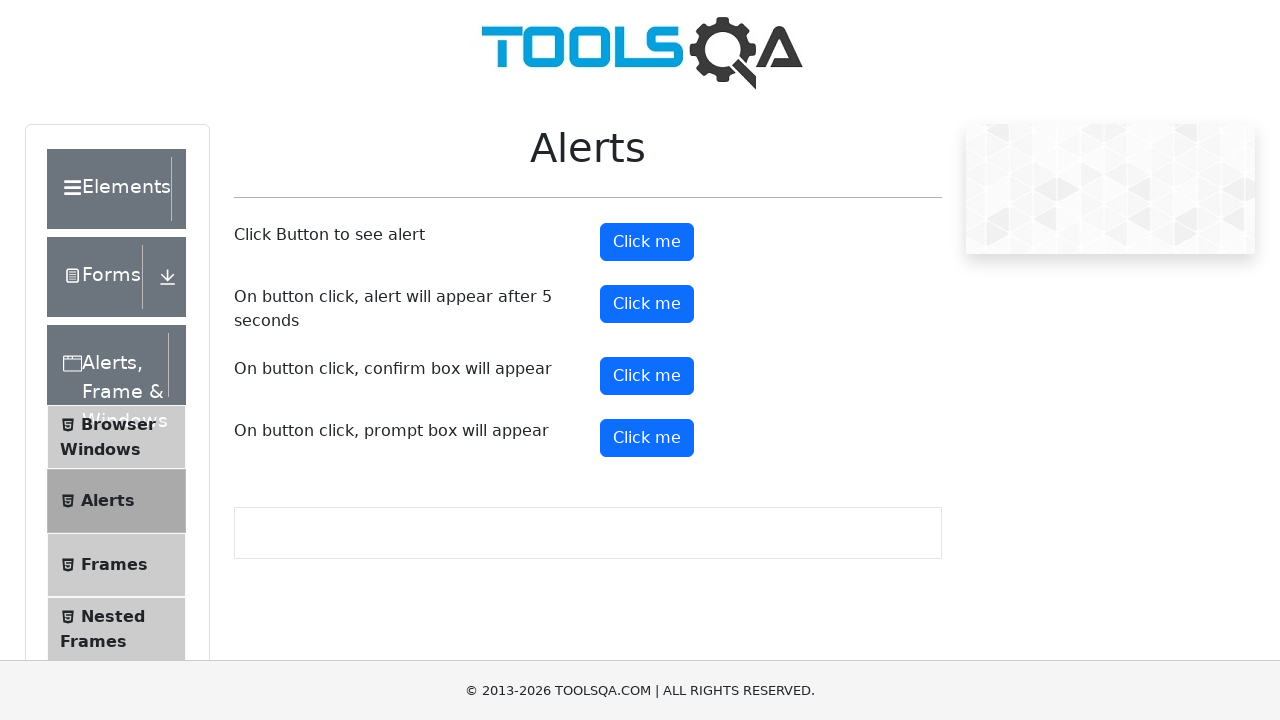

Waited for page to load (domcontentloaded state)
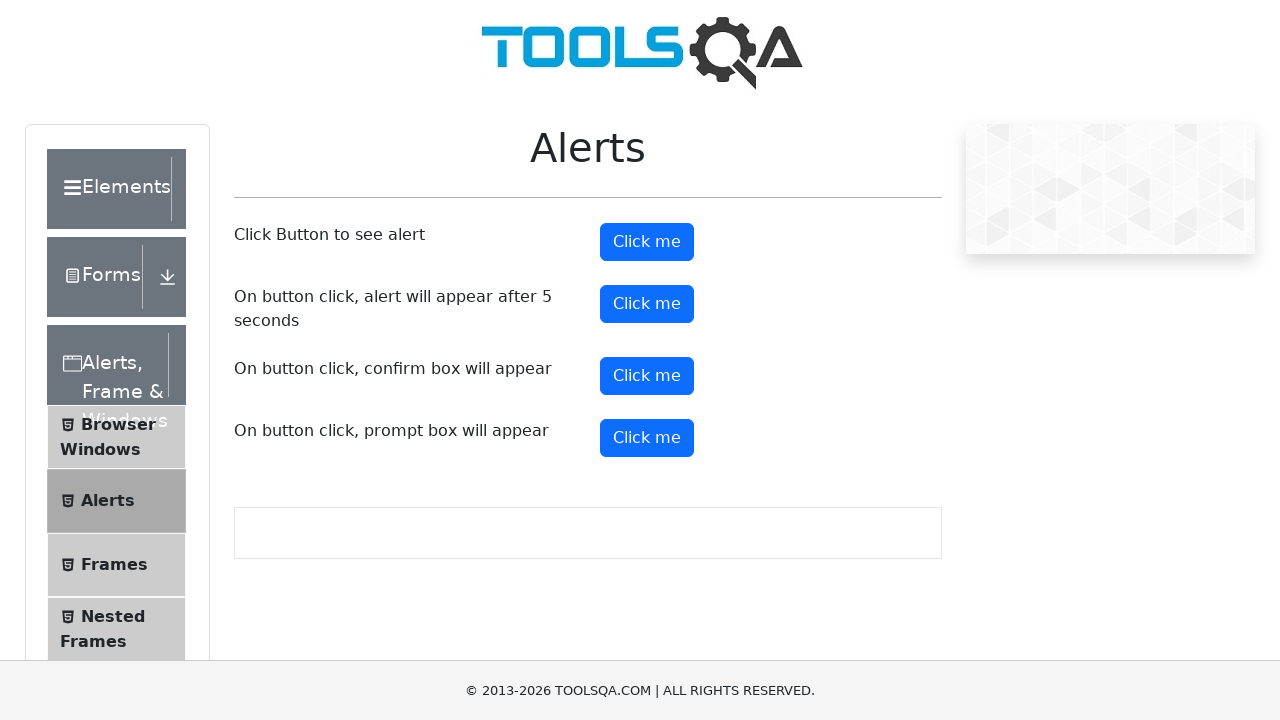

Set up dialog handler to accept confirmation alerts
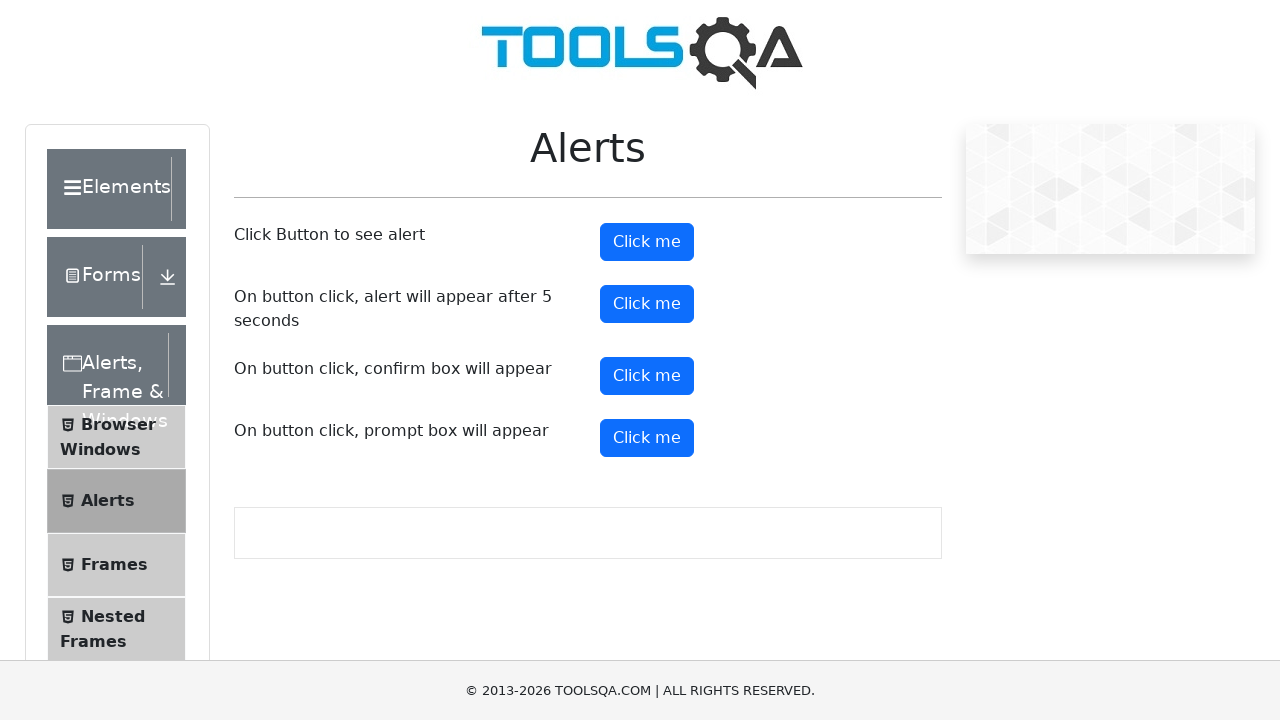

Located the confirm button element
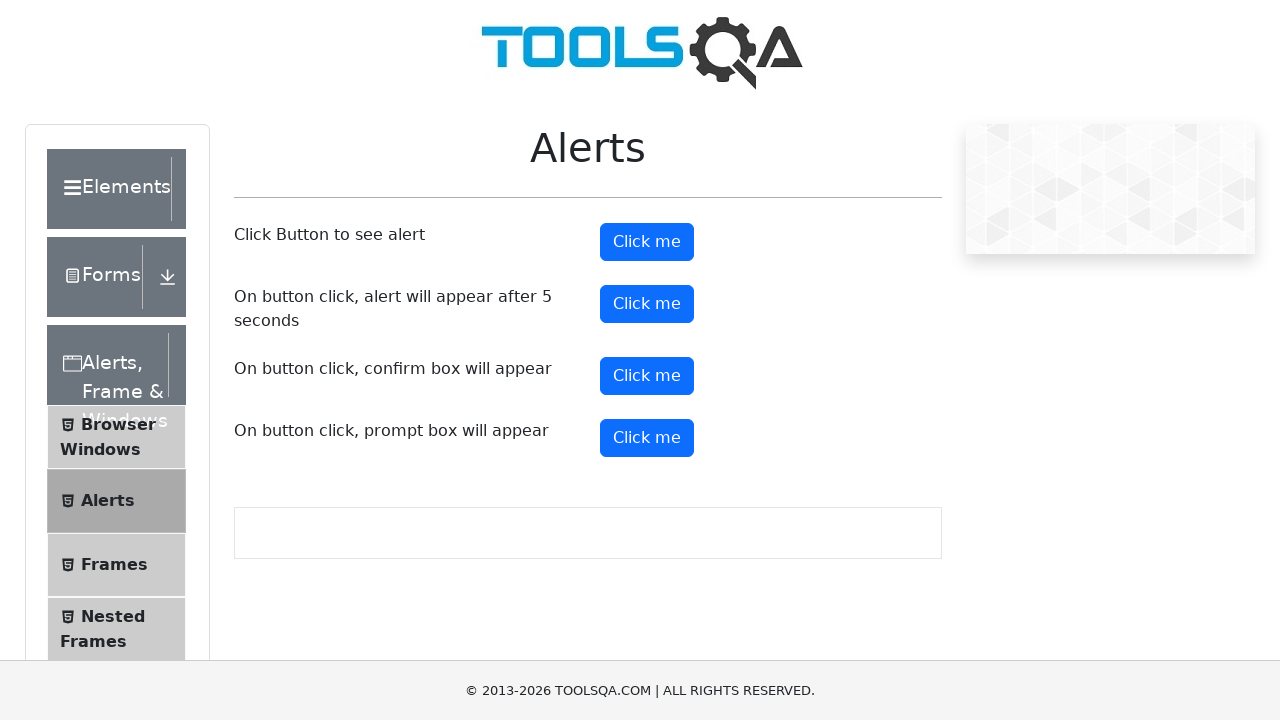

Scrolled confirm button into view if needed
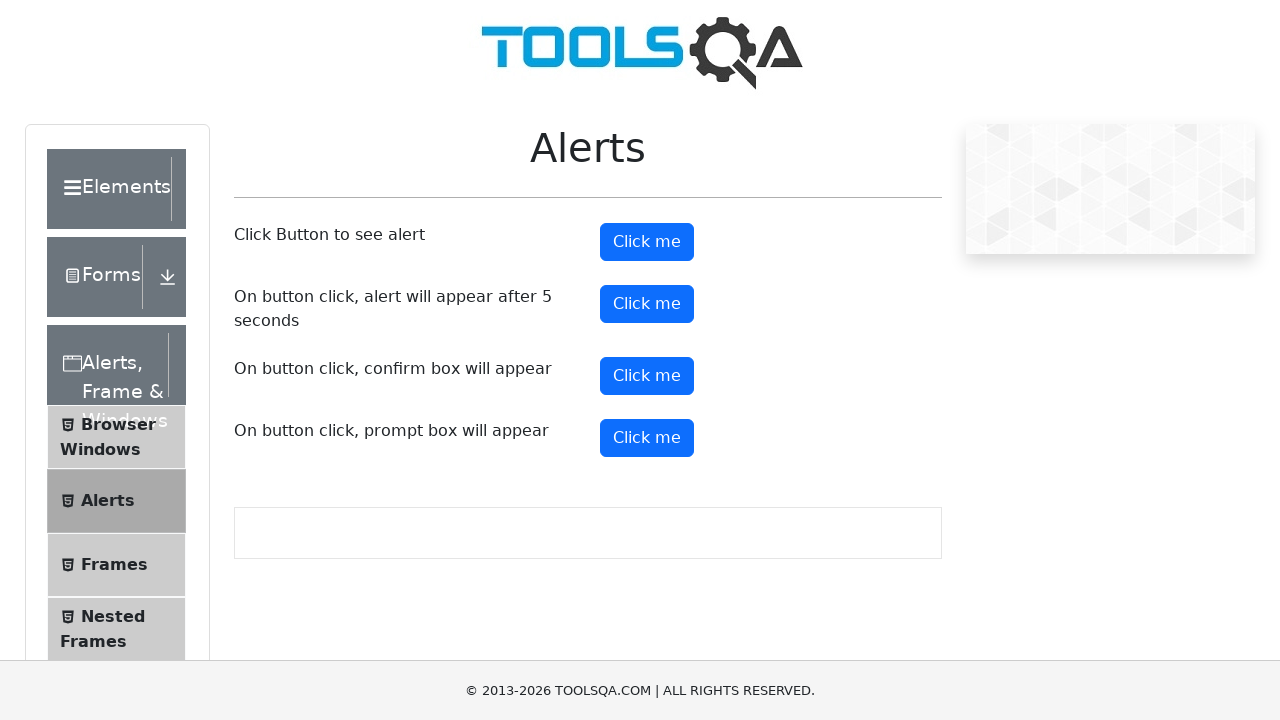

Clicked the confirm button to trigger the alert at (647, 376) on button#confirmButton
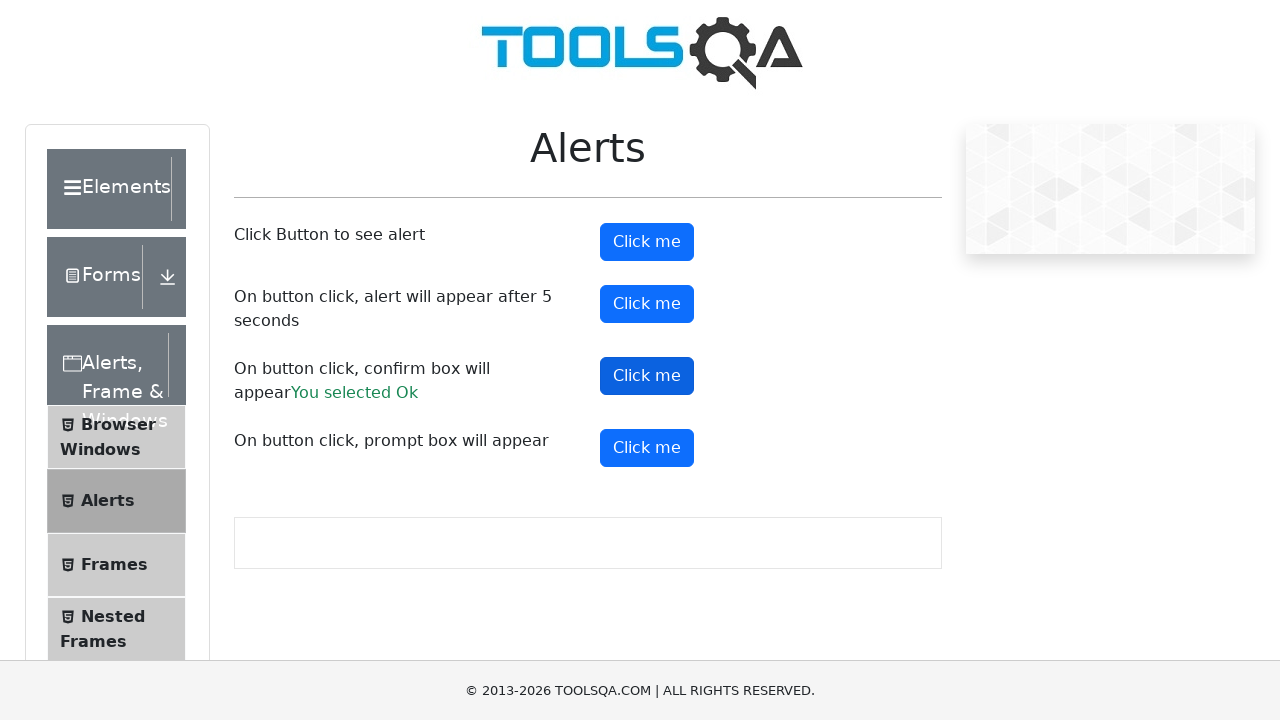

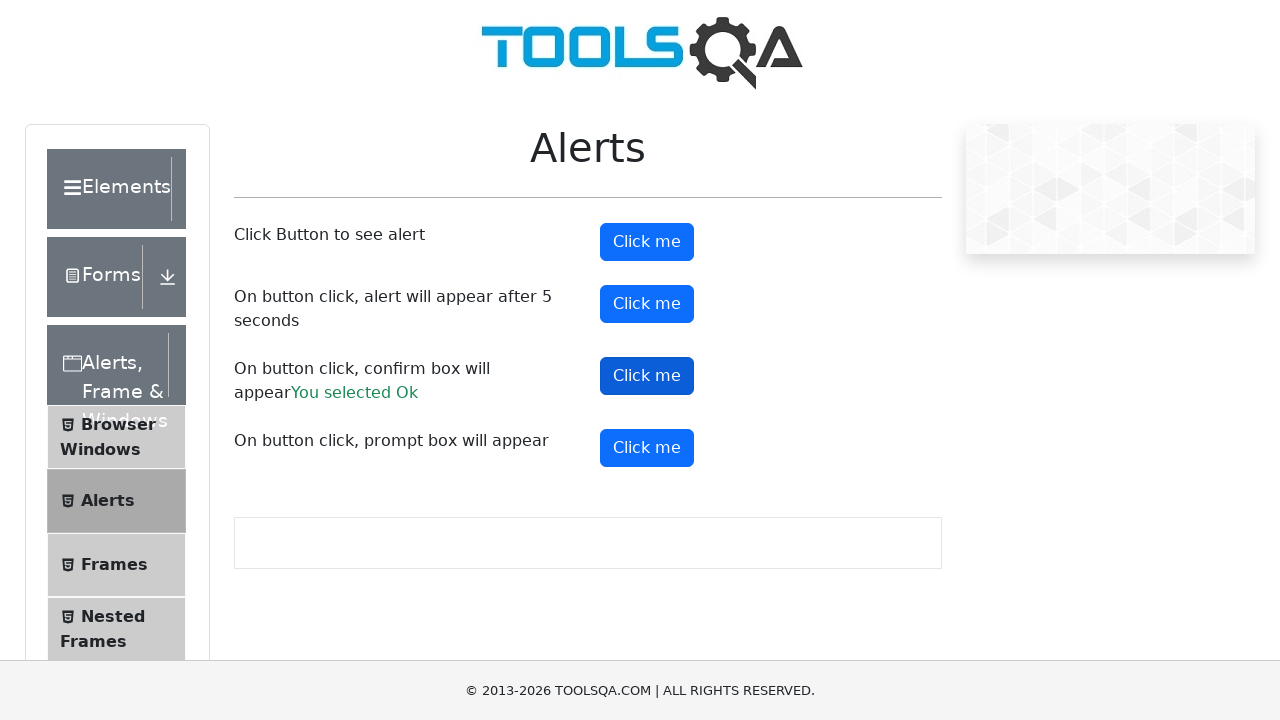